Tests autocomplete functionality by typing "ind" in the autosuggest field and selecting "India" from the dropdown suggestions

Starting URL: https://rahulshettyacademy.com/dropdownsPractise/

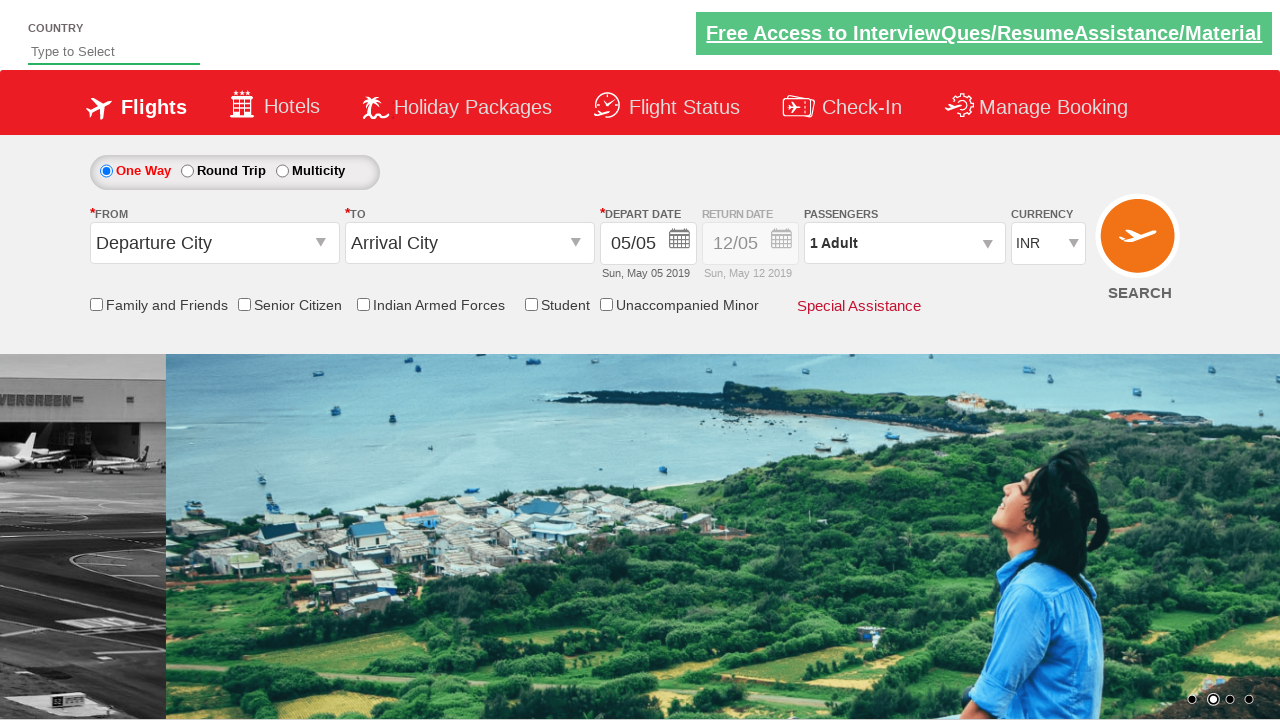

Typed 'ind' in the autosuggest field on #autosuggest
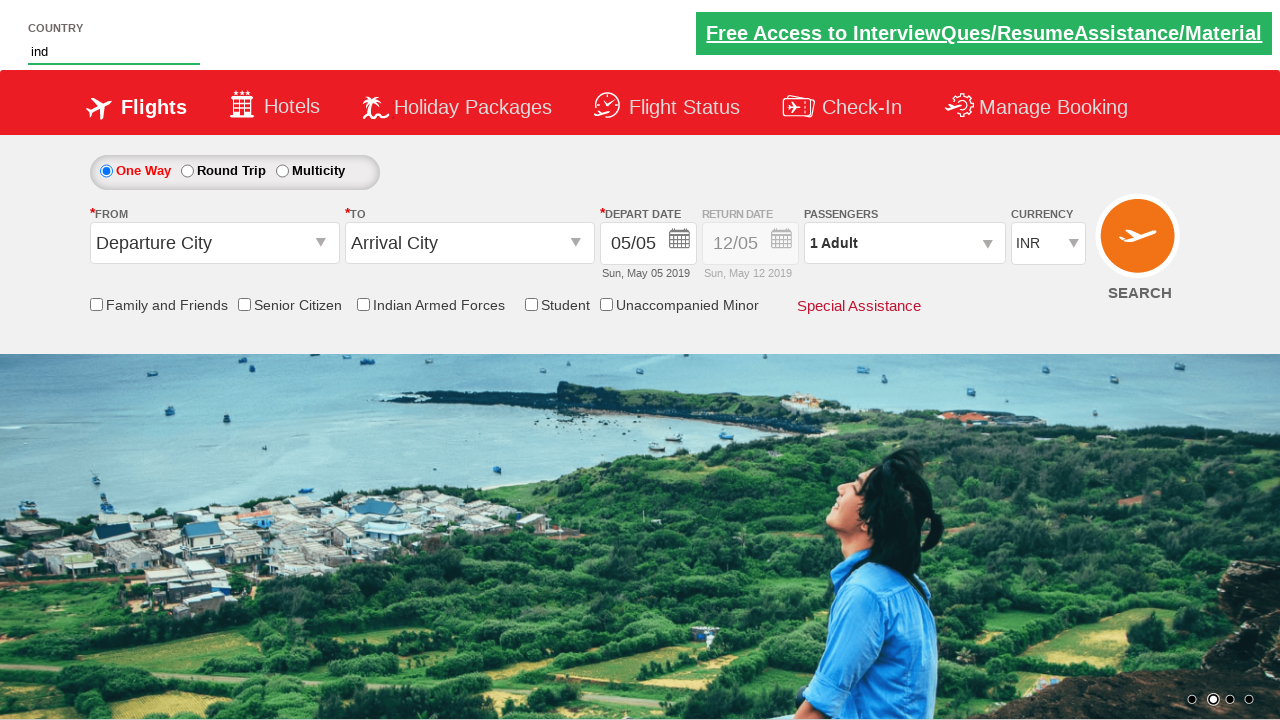

Dropdown suggestions appeared
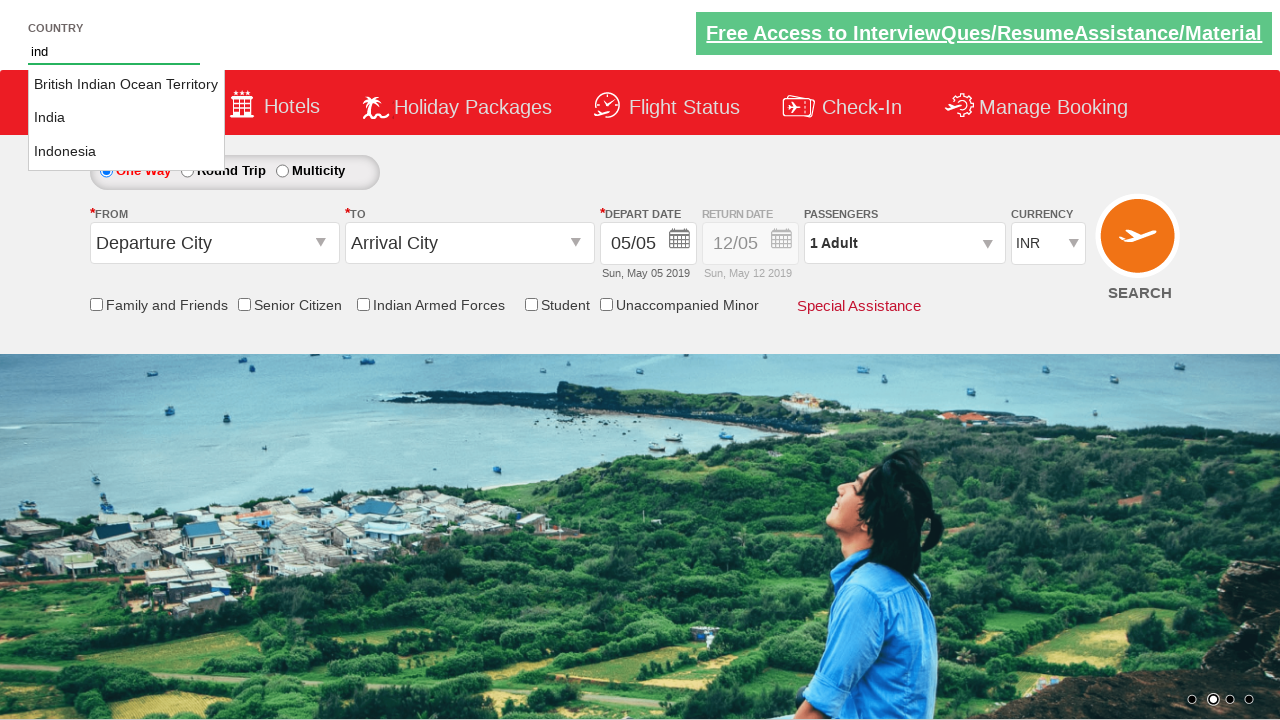

Selected 'India' from the dropdown suggestions at (126, 118) on li[class='ui-menu-item'] a >> nth=1
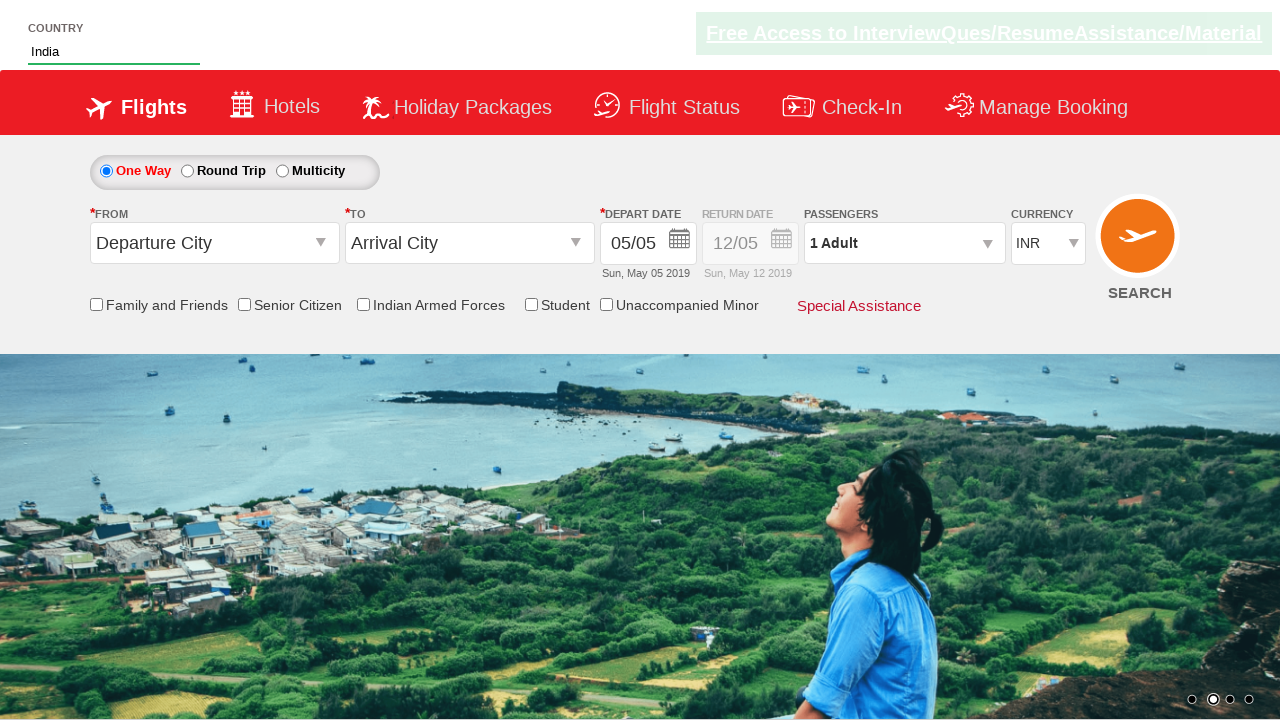

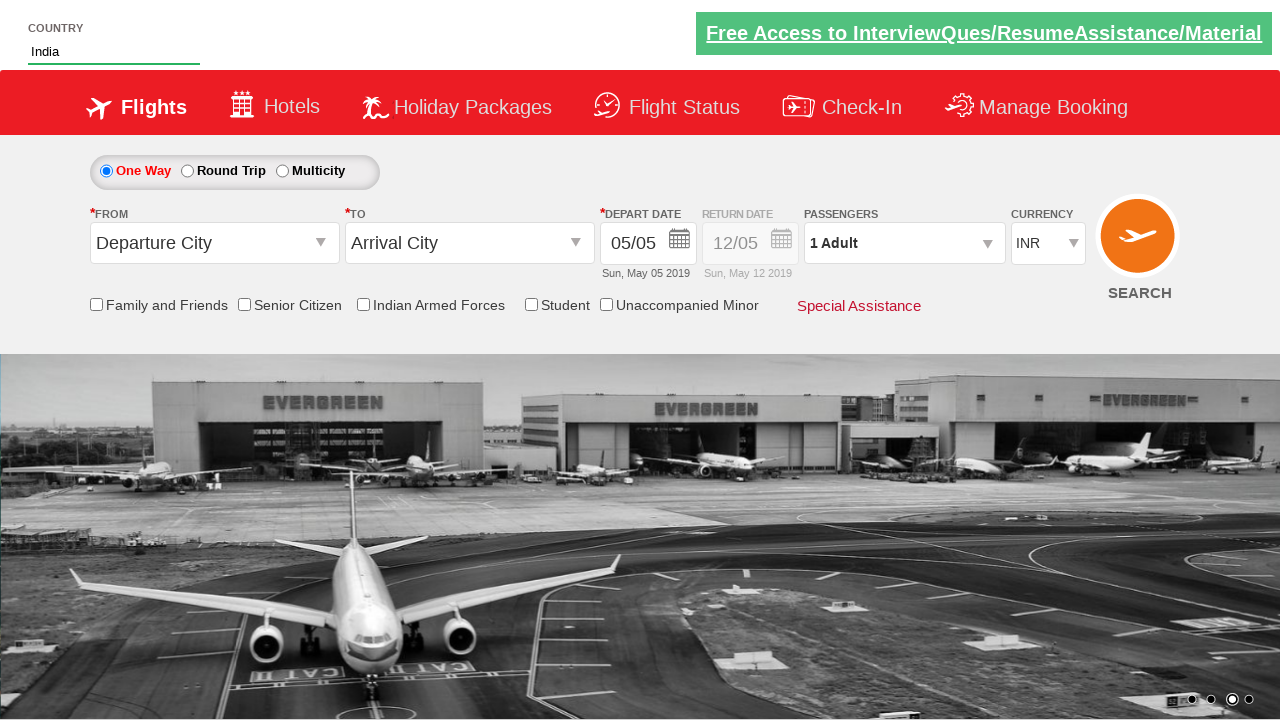